Tests handling of JavaScript confirmation dialog by clicking the confirm button and dismissing the dialog

Starting URL: https://testautomationpractice.blogspot.com/

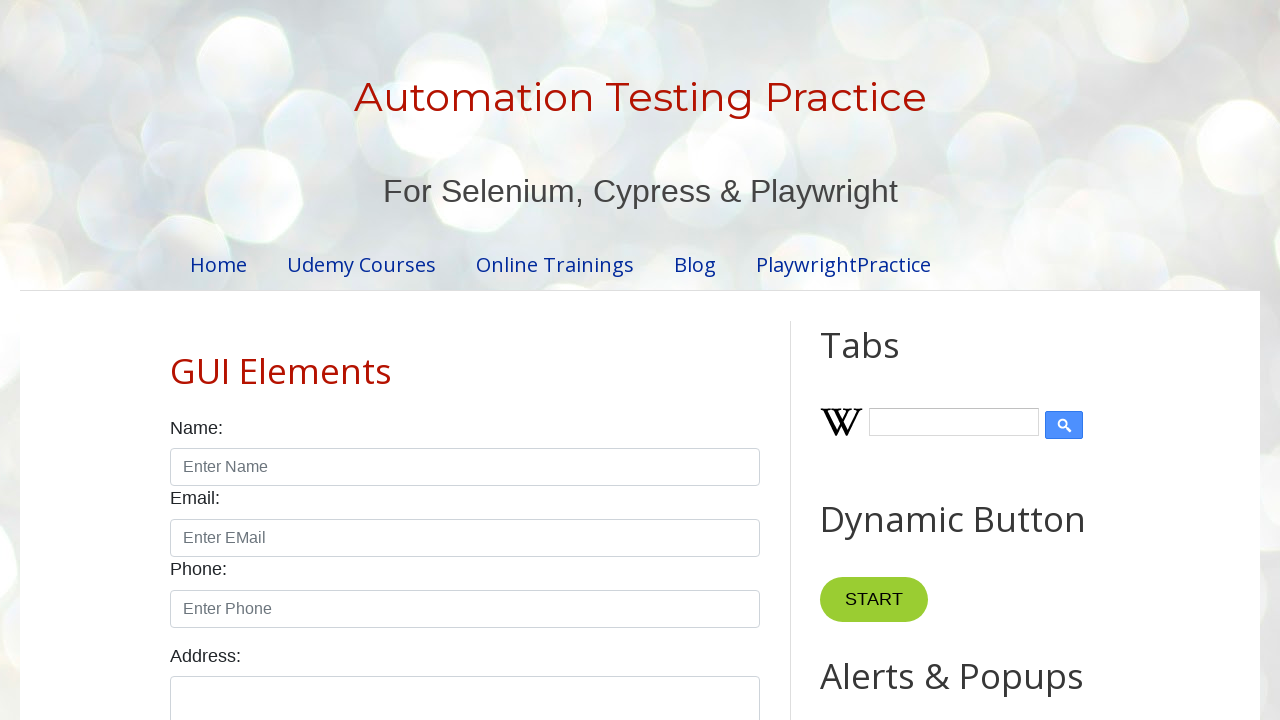

Dialog type assertion passed - confirmed dialog type contains 'confirm'
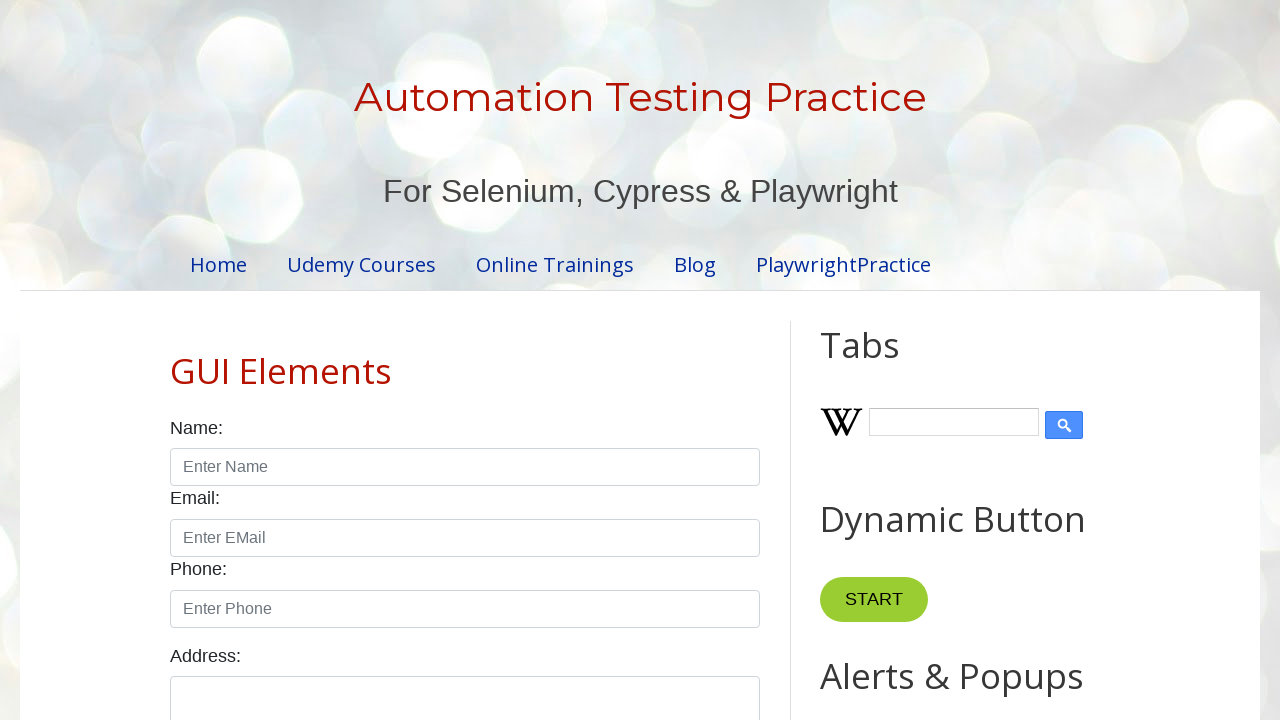

Clicked confirm button to trigger confirmation dialog at (912, 360) on xpath=//button[@id='confirmBtn']
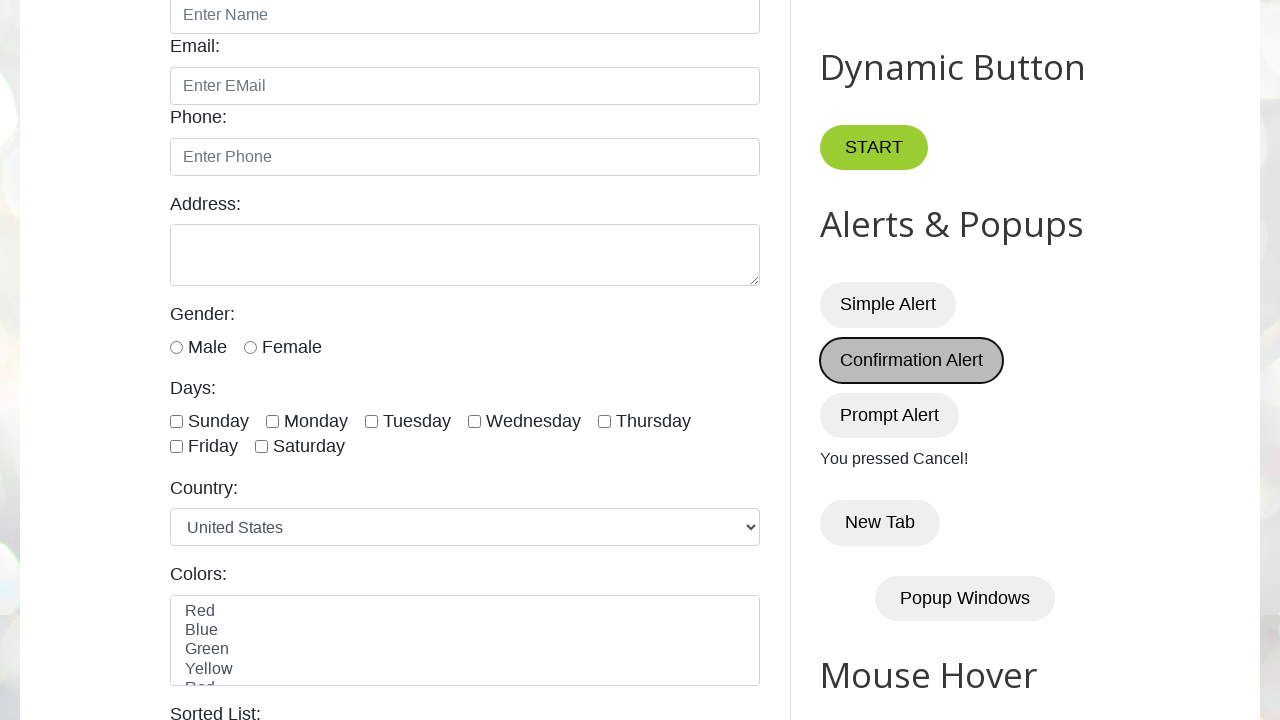

Waited for demo result paragraph to appear
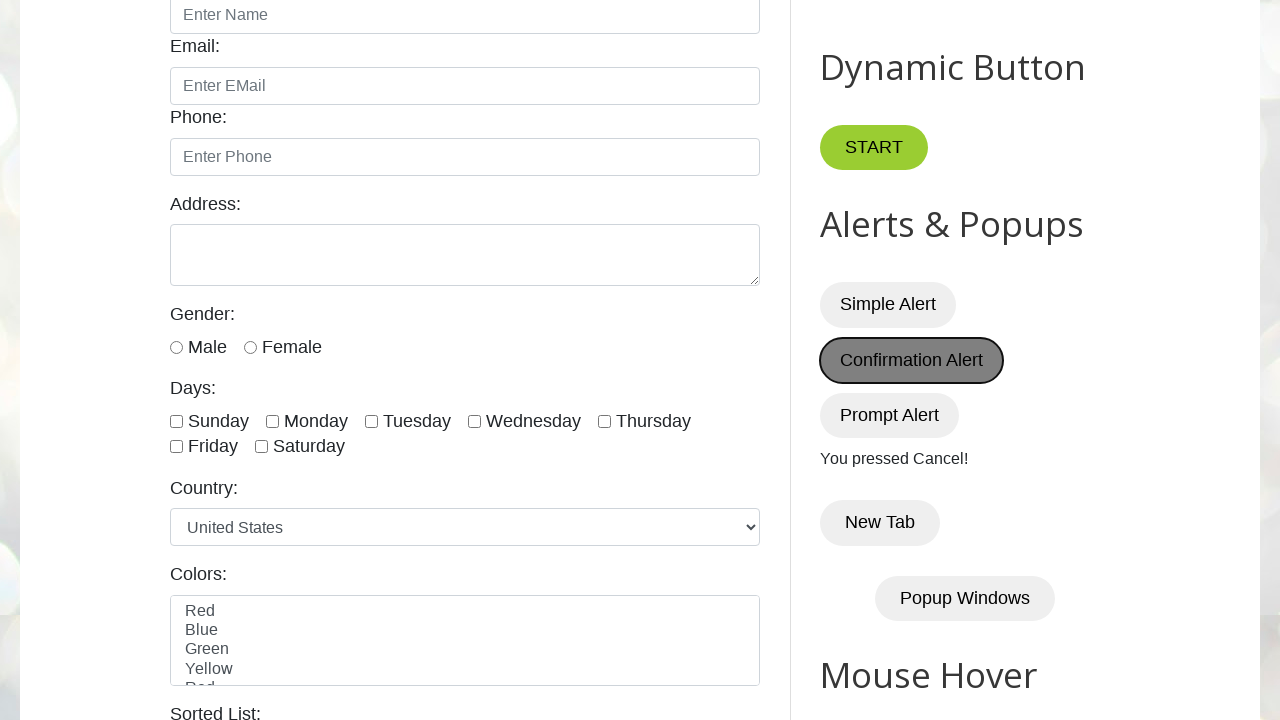

Verified result text shows 'You pressed Cancel!' after dismissing dialog
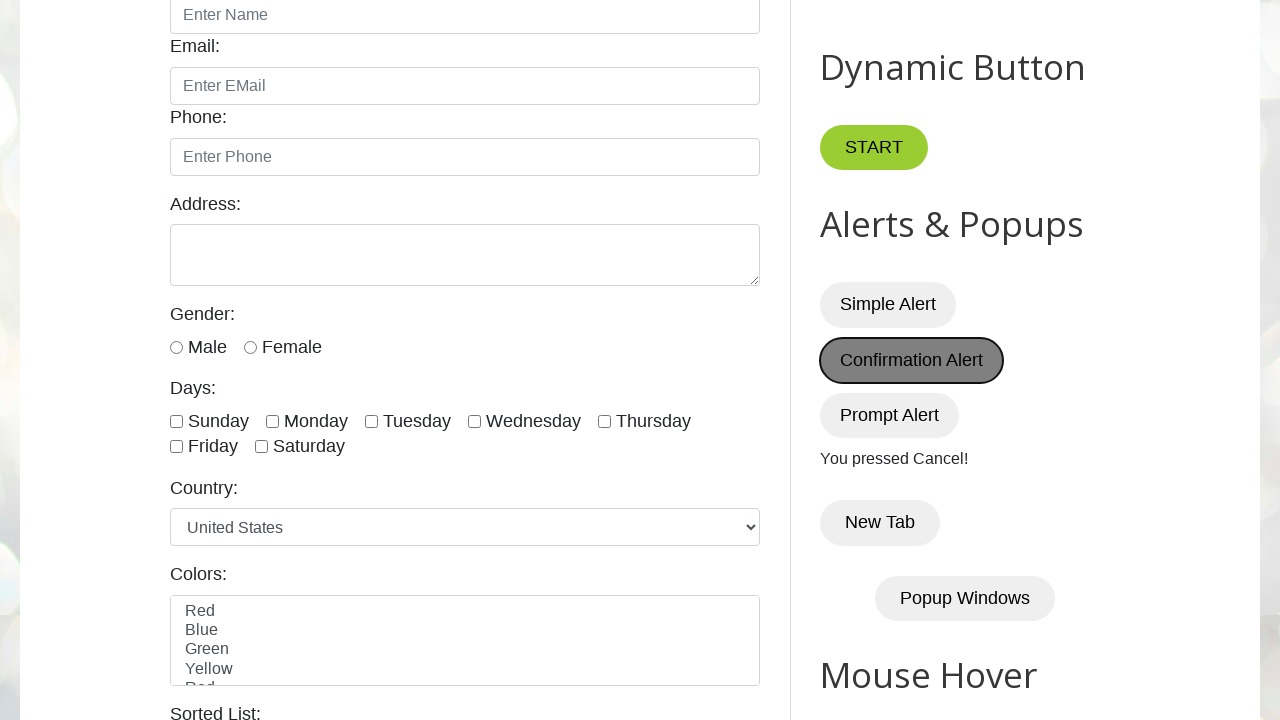

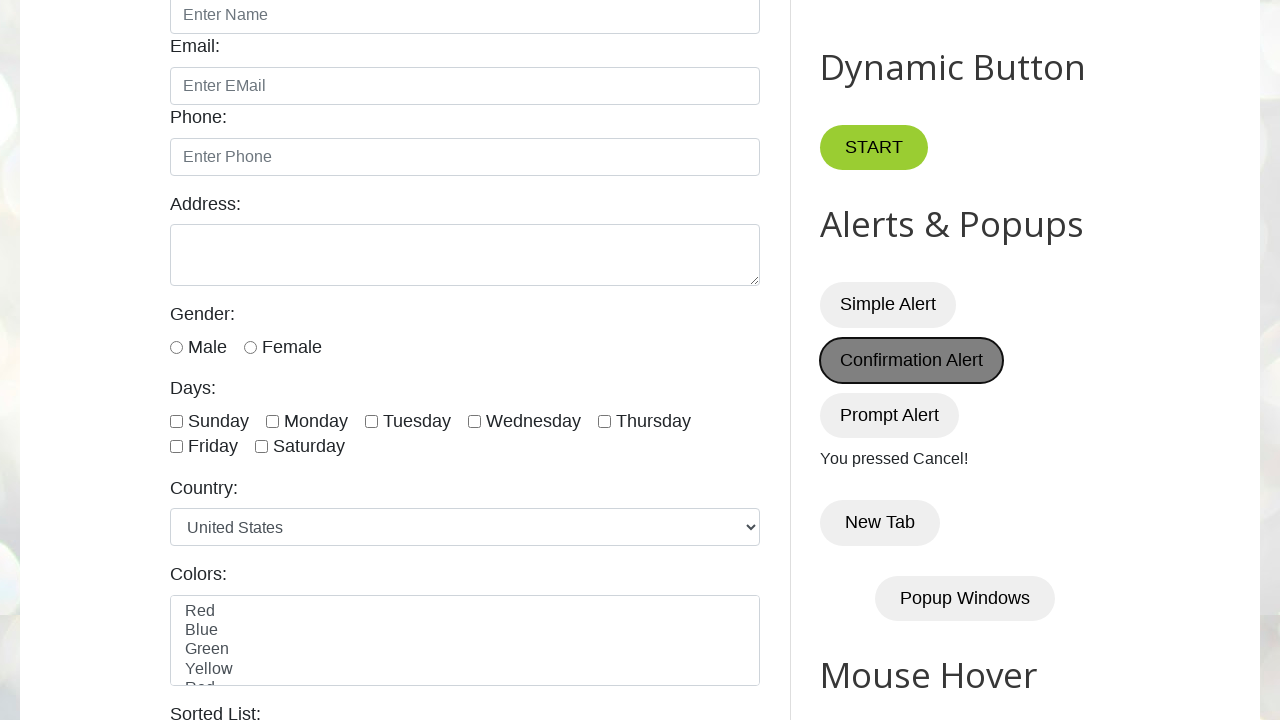